Tests window handling functionality by clicking a button that opens a new window, switching to it, extracting text from an element, and switching back to the main window

Starting URL: https://demo.automationtesting.in/Windows.html

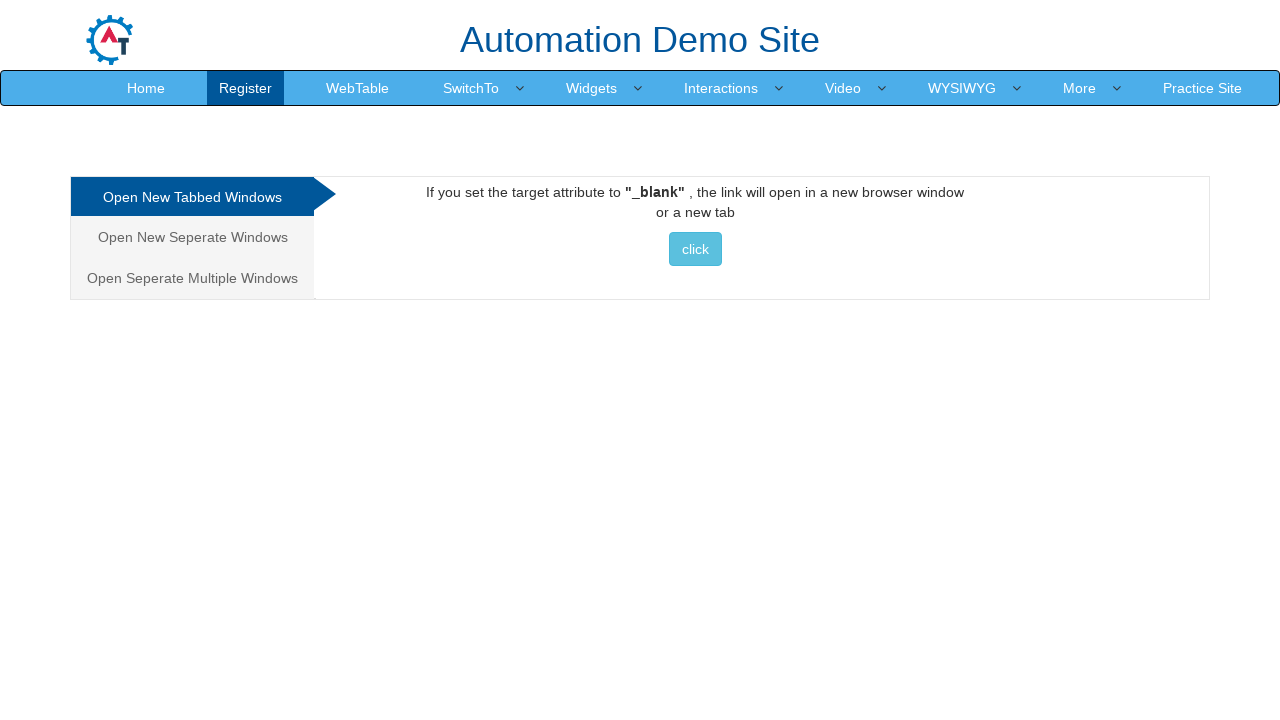

Clicked on 'Open New Separate Windows' tab at (192, 237) on a[href="#Seperate"]
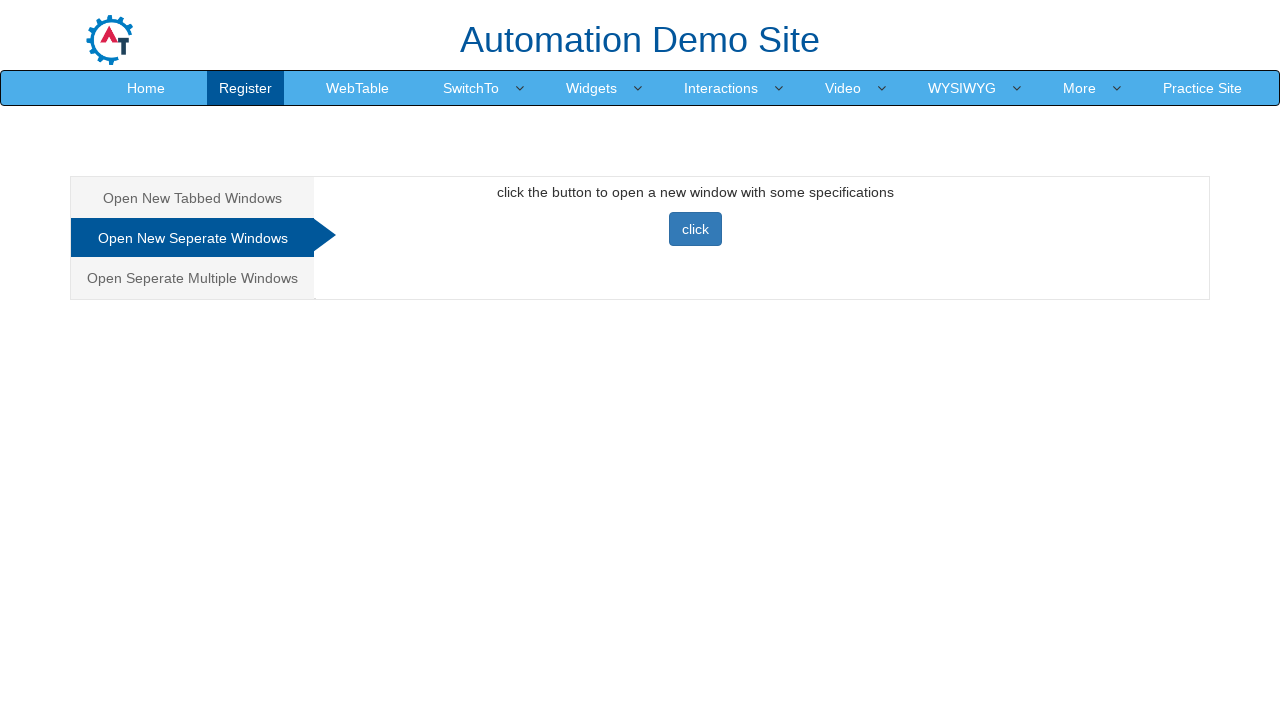

Clicked button to open new window and popup appeared at (695, 229) on button.btn.btn-primary
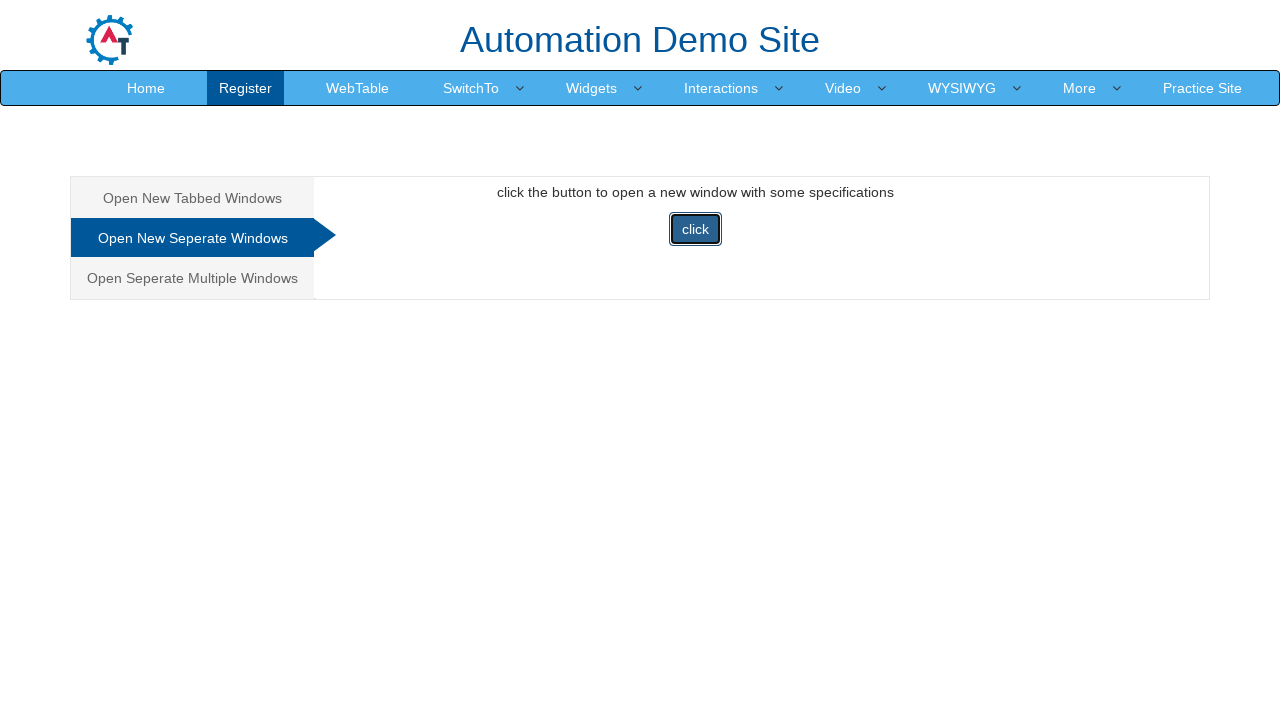

Switched to new window
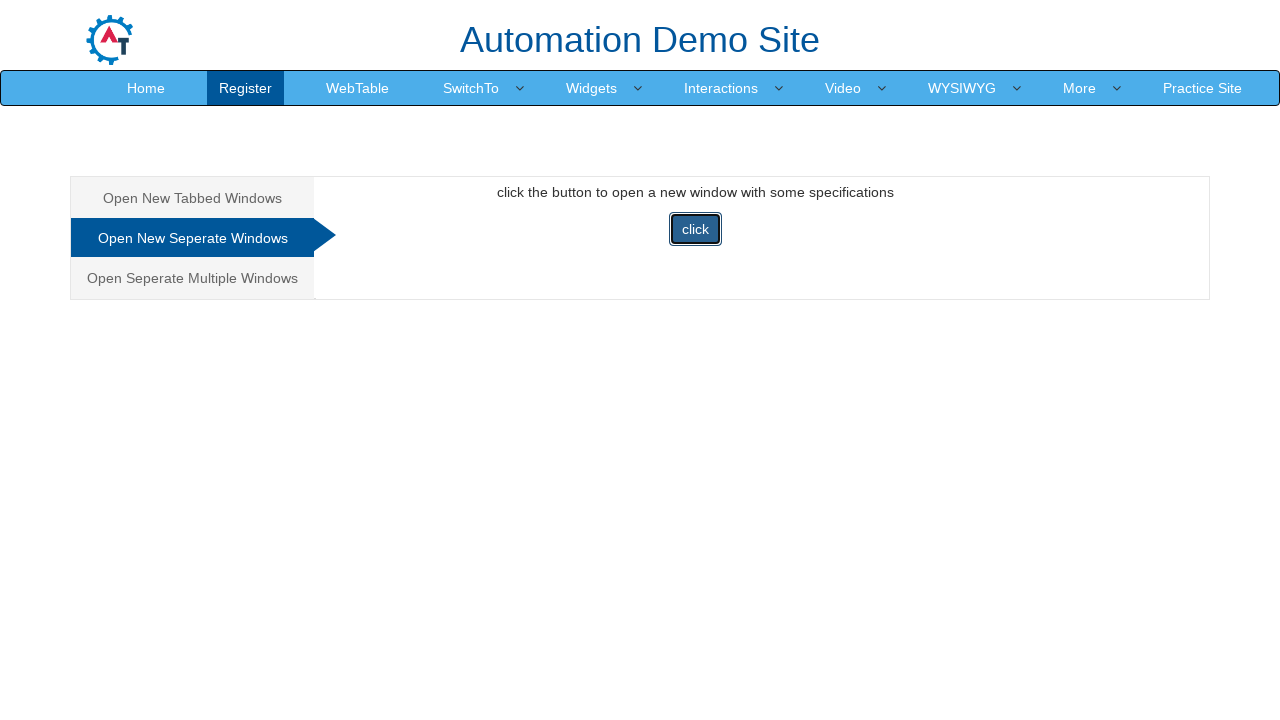

Waited for heading element to load in new window
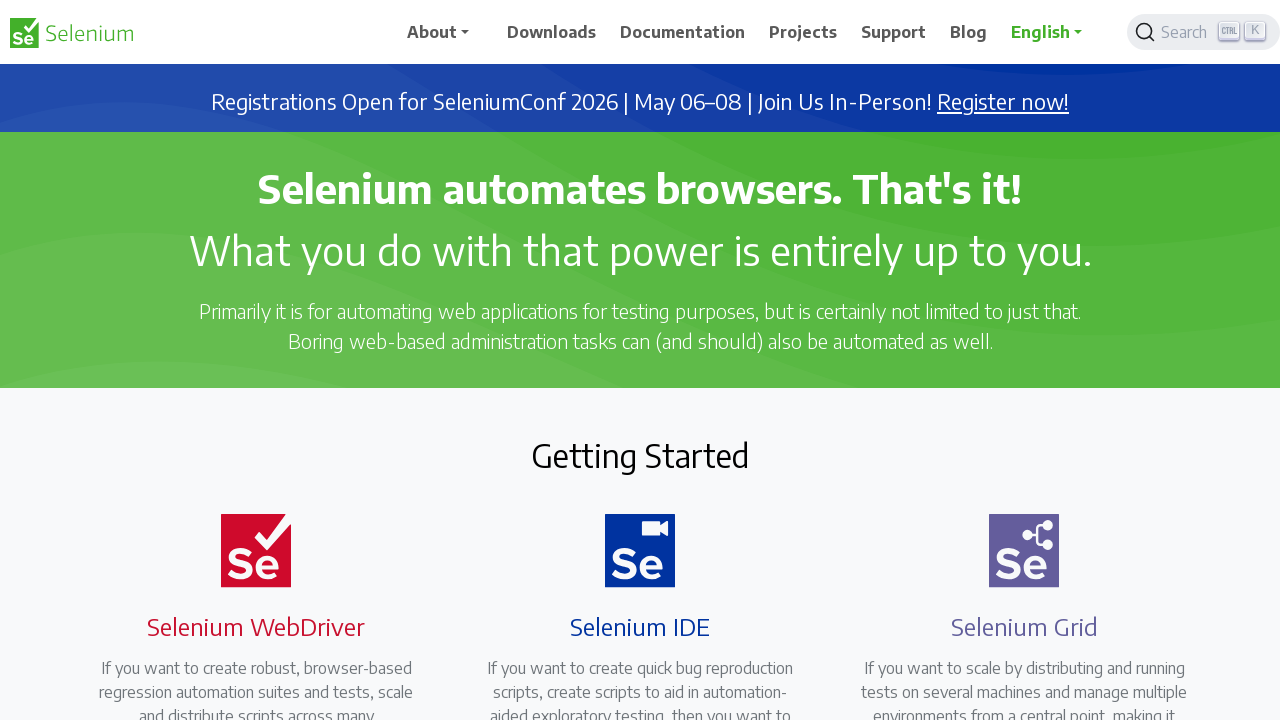

Extracted heading text from new window: 'Selenium automates browsers. That's it!'
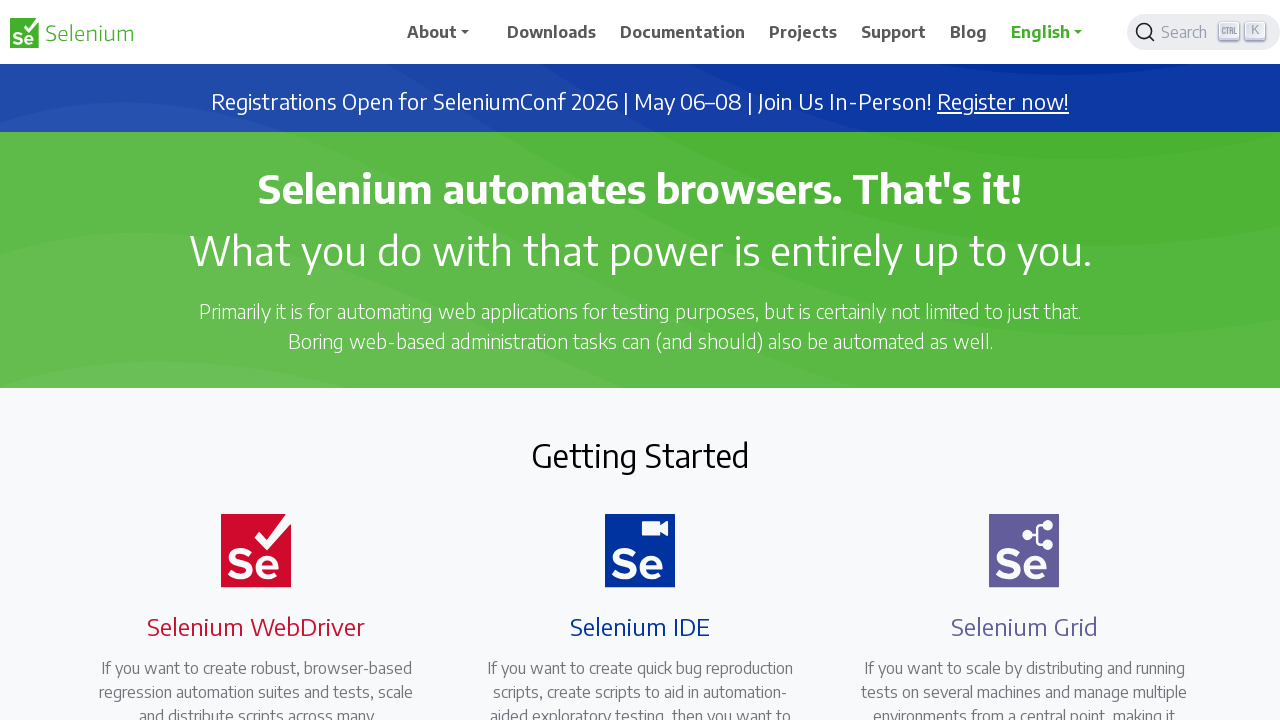

Closed new window and switched back to main window
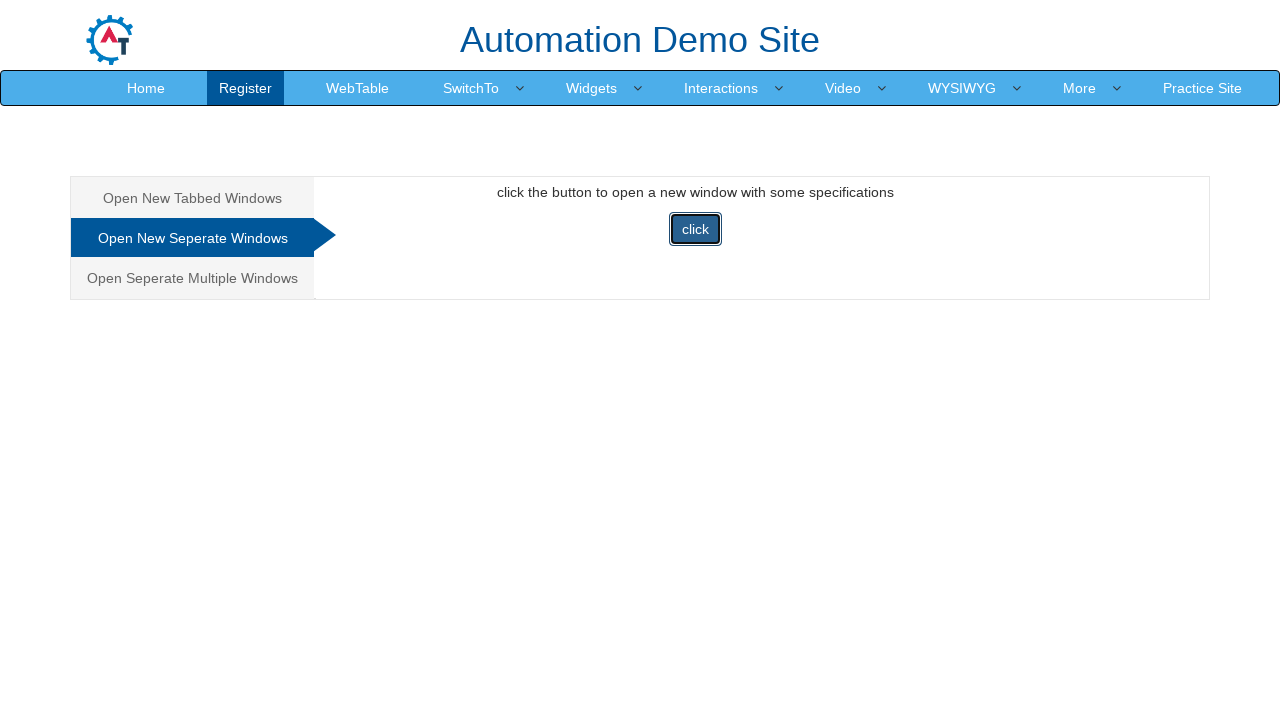

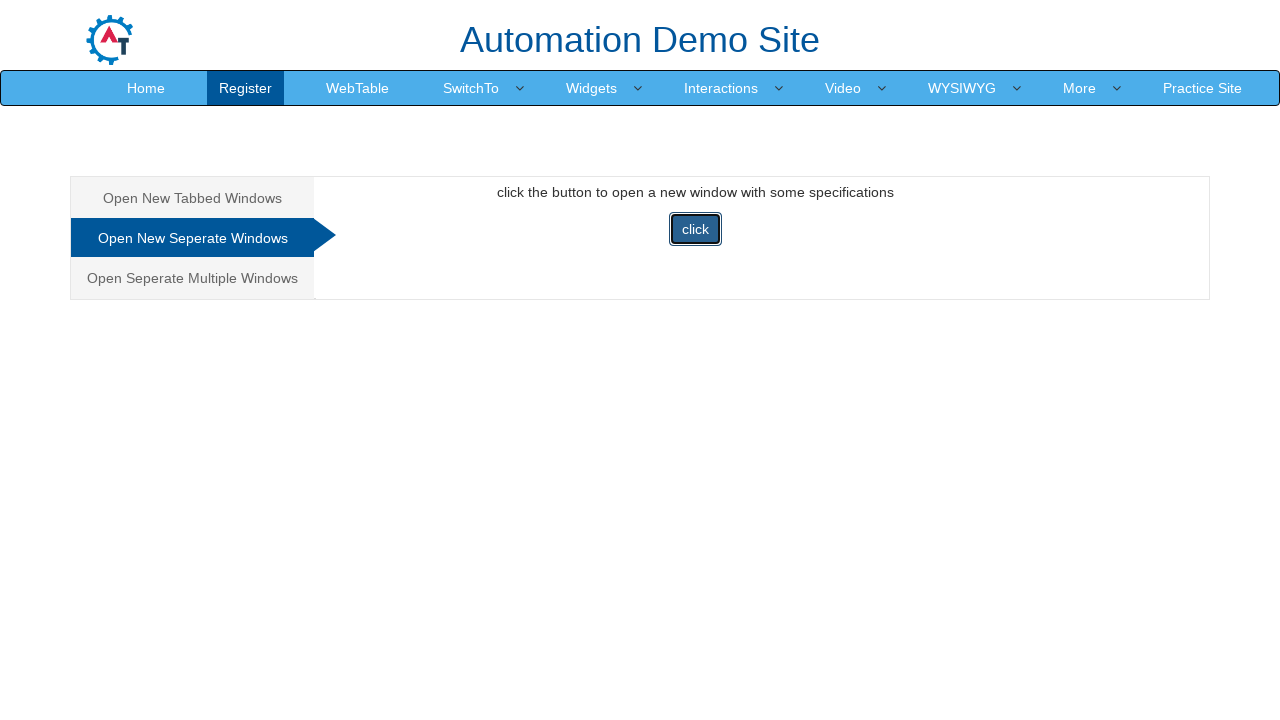